Scrolls to the bottom of the page and checks if a footer element exists

Starting URL: https://fb12e0e8.gnus-dao-web.pages.dev

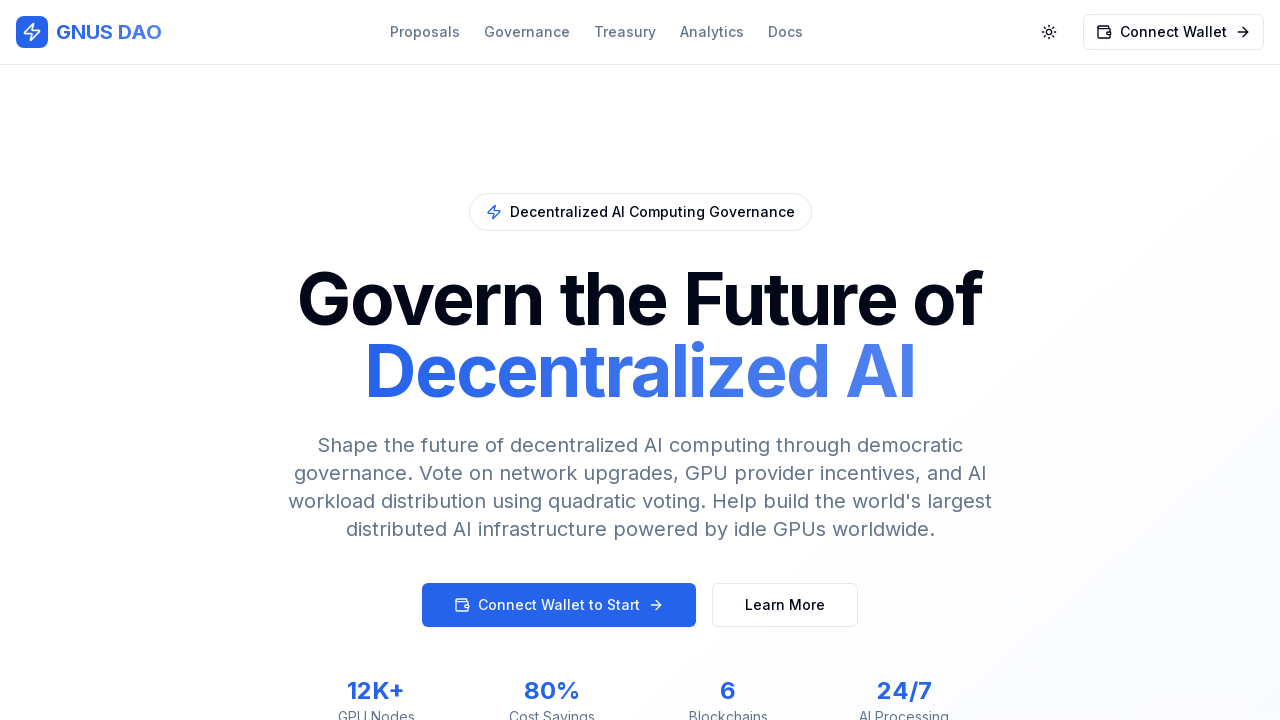

Scrolled to bottom of page
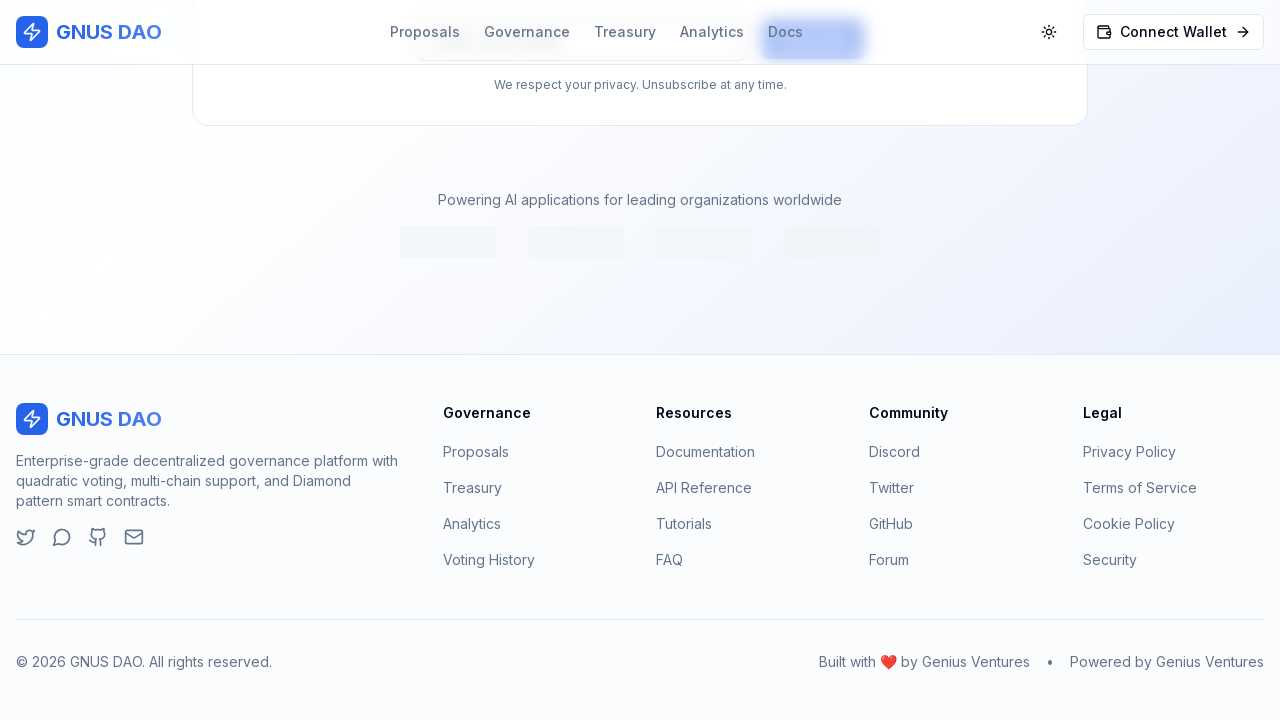

Waited 500ms for page to settle
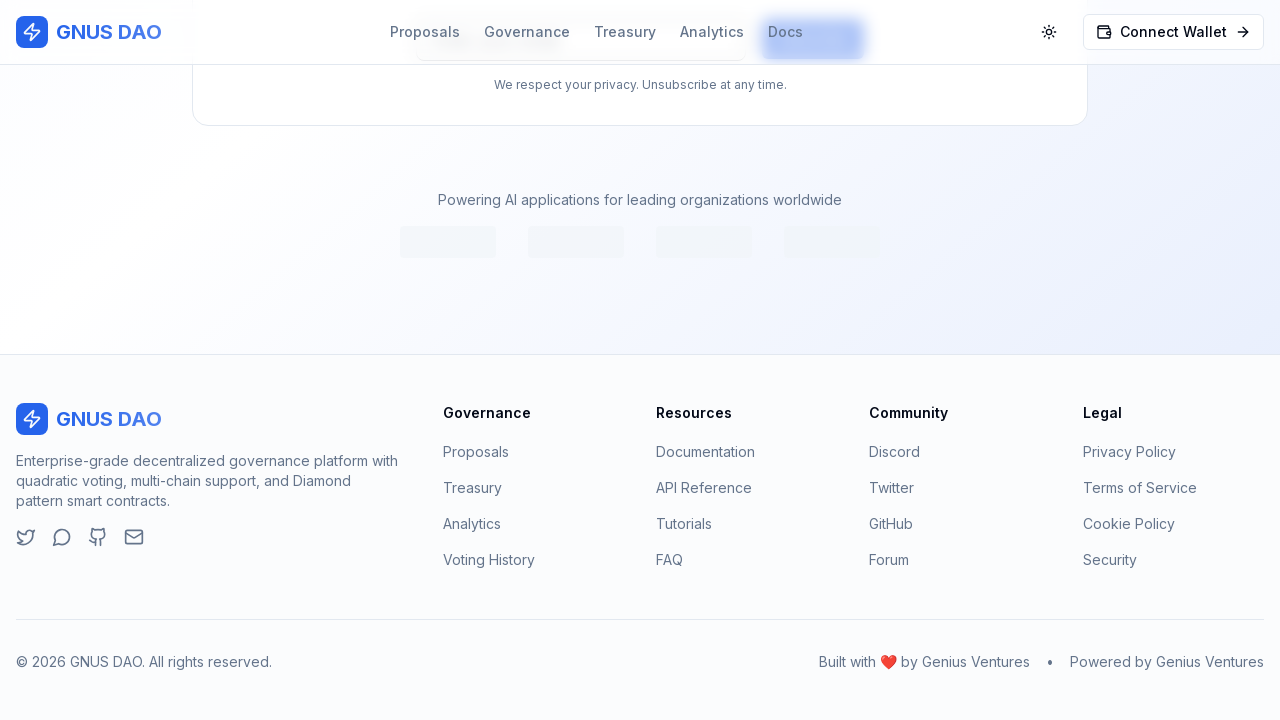

Located footer element
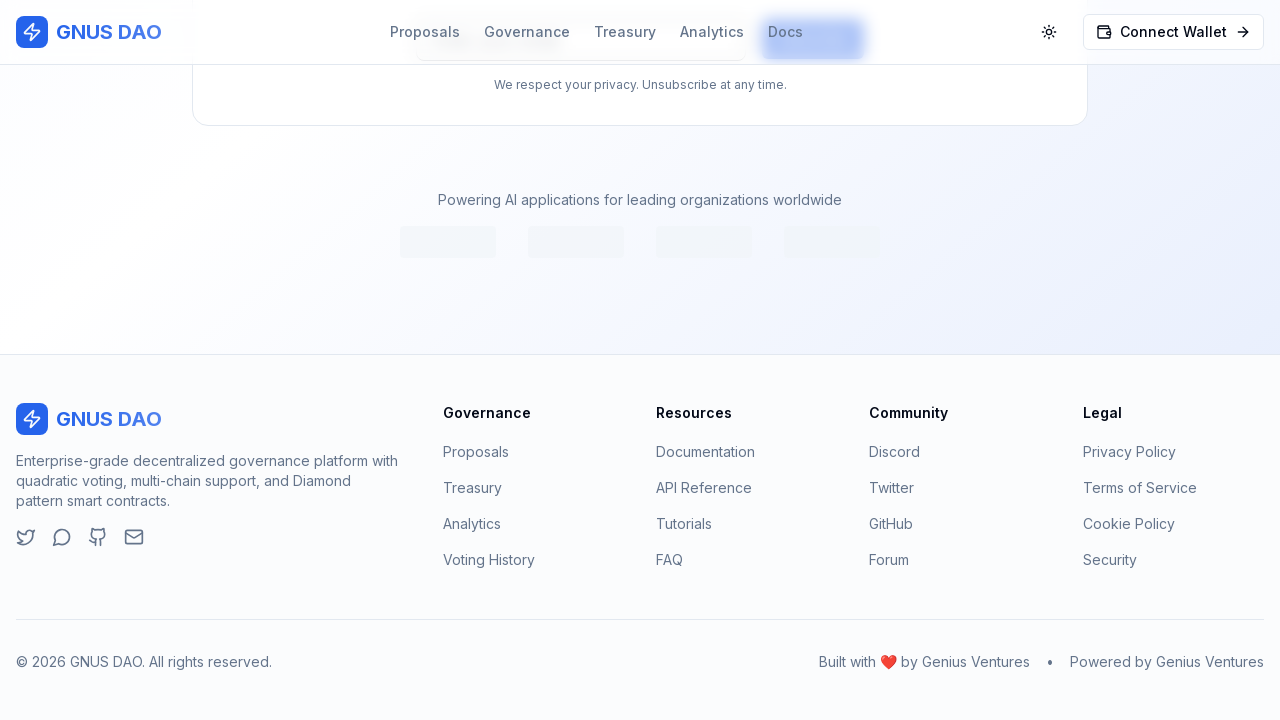

Checked if footer exists: True
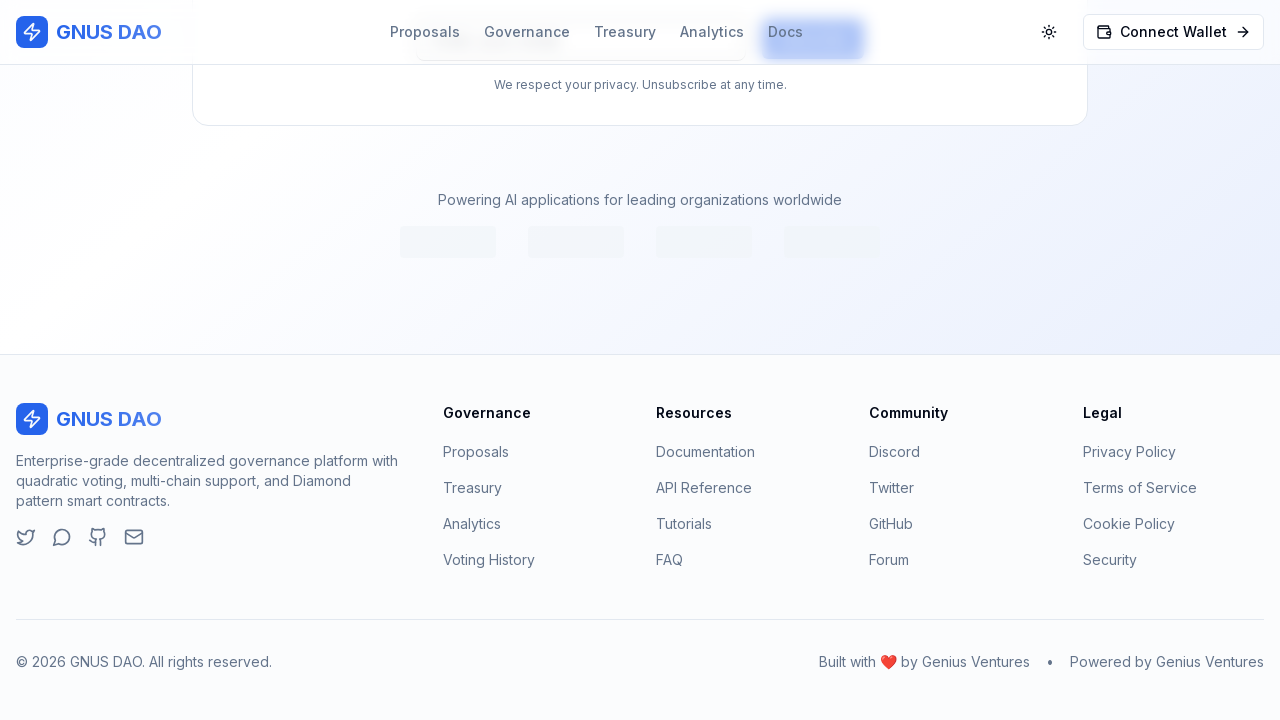

Printed footer existence result: True
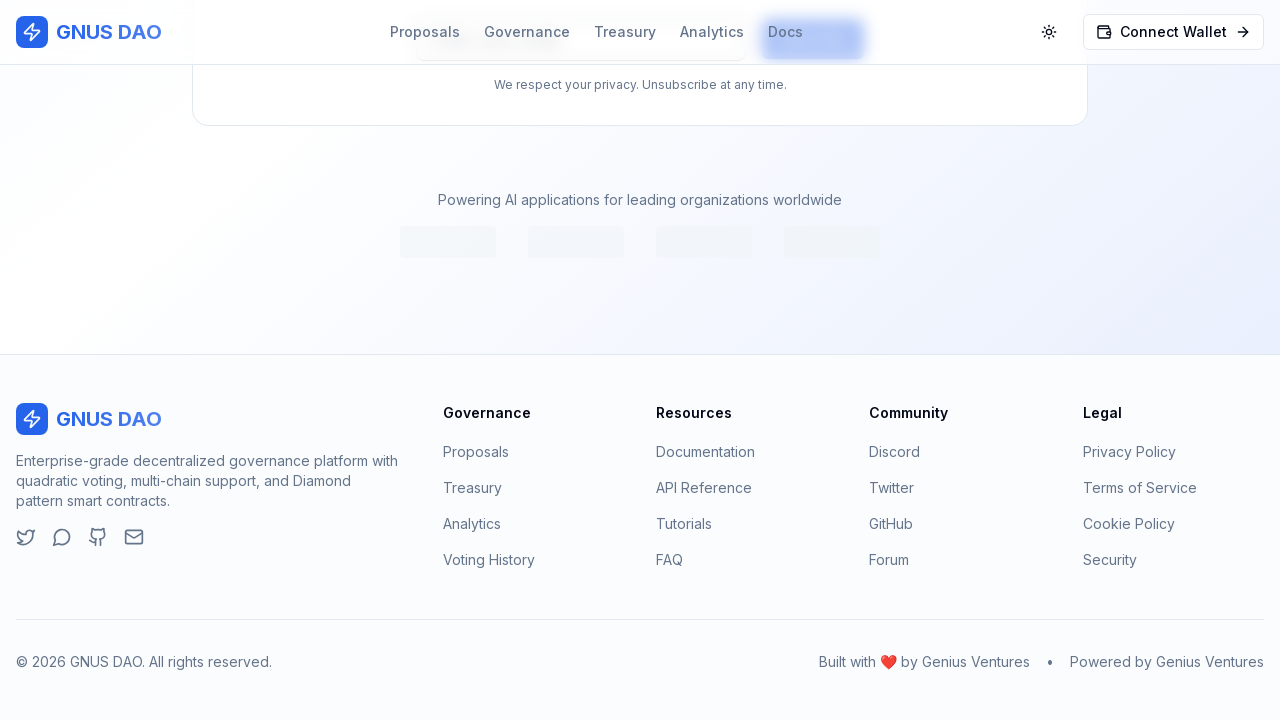

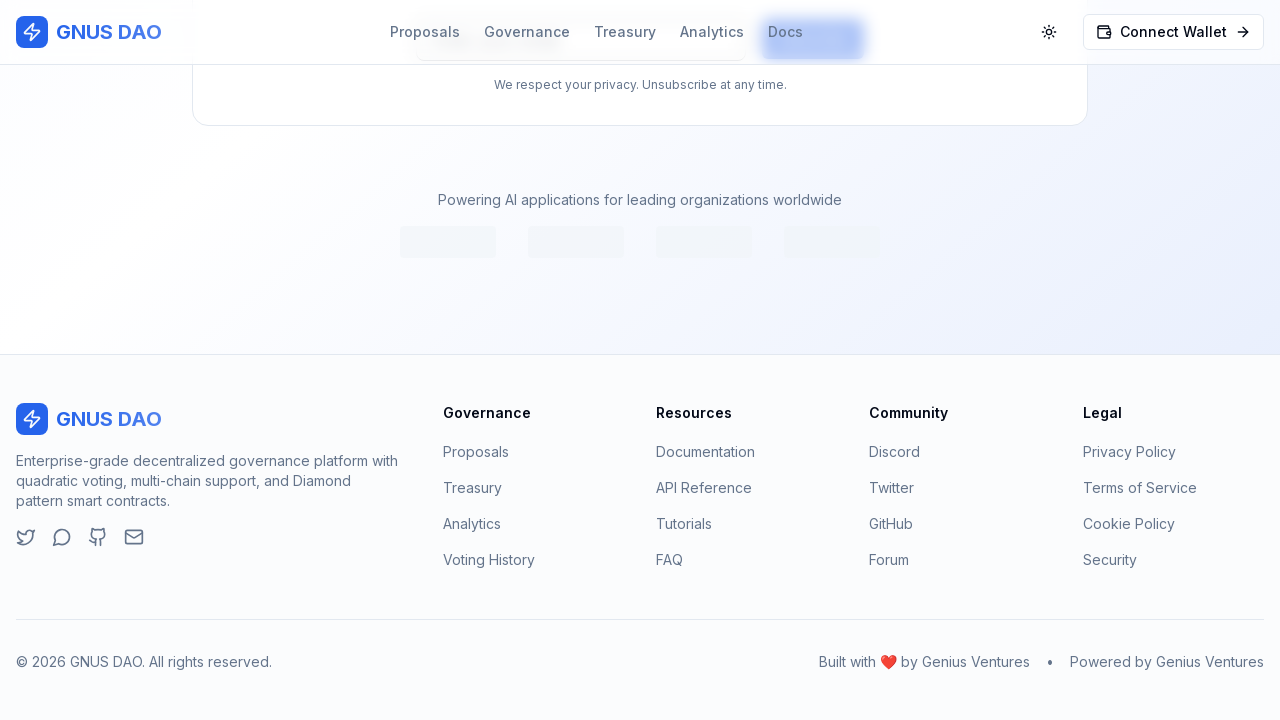